Navigates to the broken images page and verifies that image elements are present on the page

Starting URL: http://the-internet.herokuapp.com/

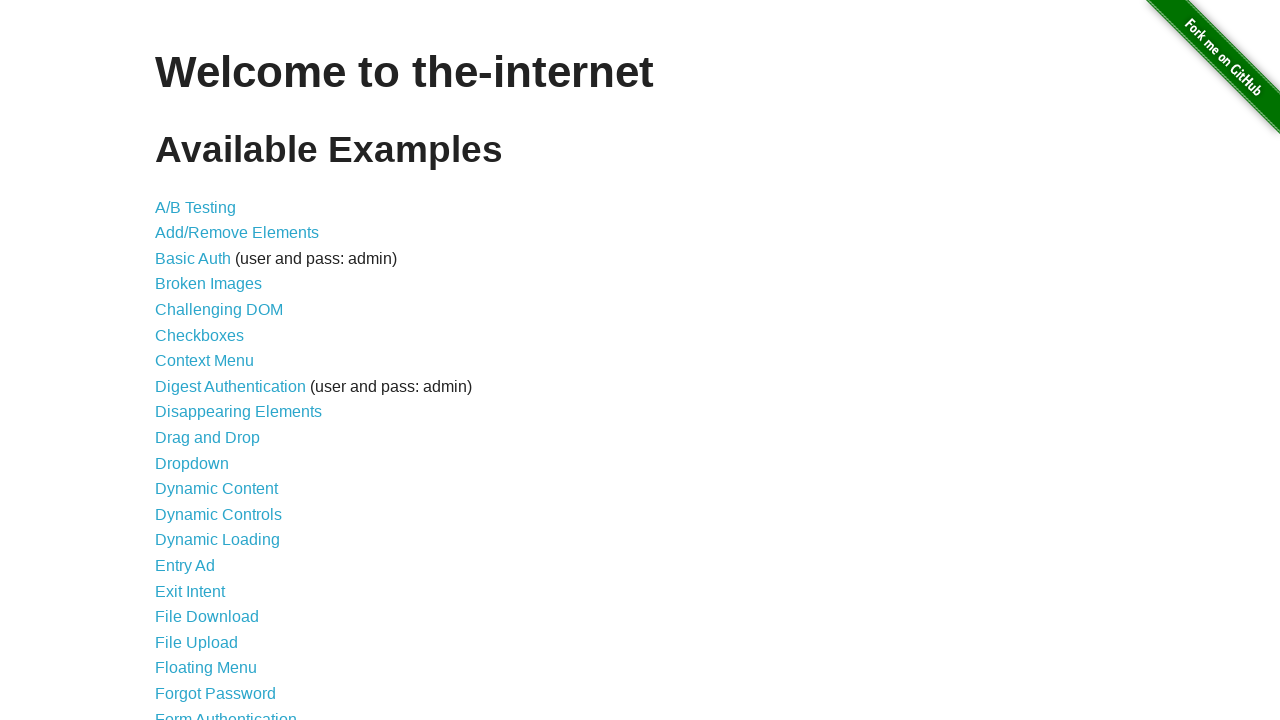

Clicked on Broken Images link from main page at (208, 284) on #content > ul > li:nth-child(4) > a
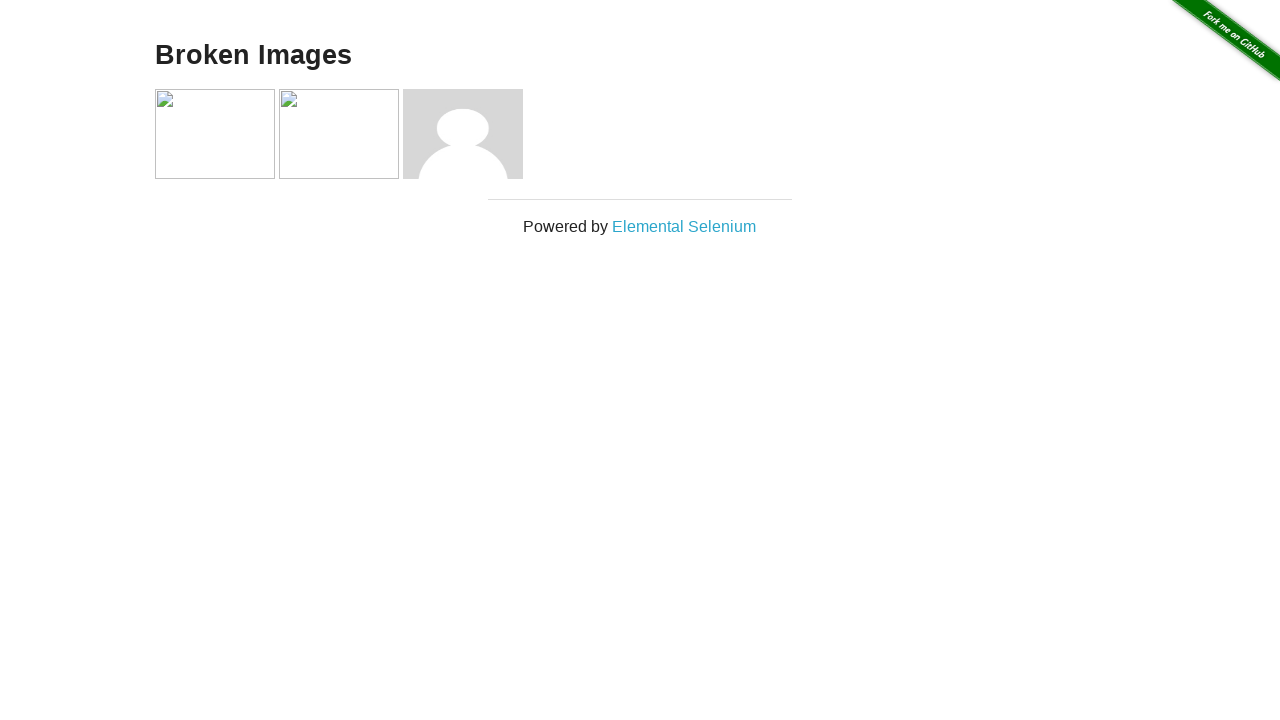

Broken images page loaded and image elements found
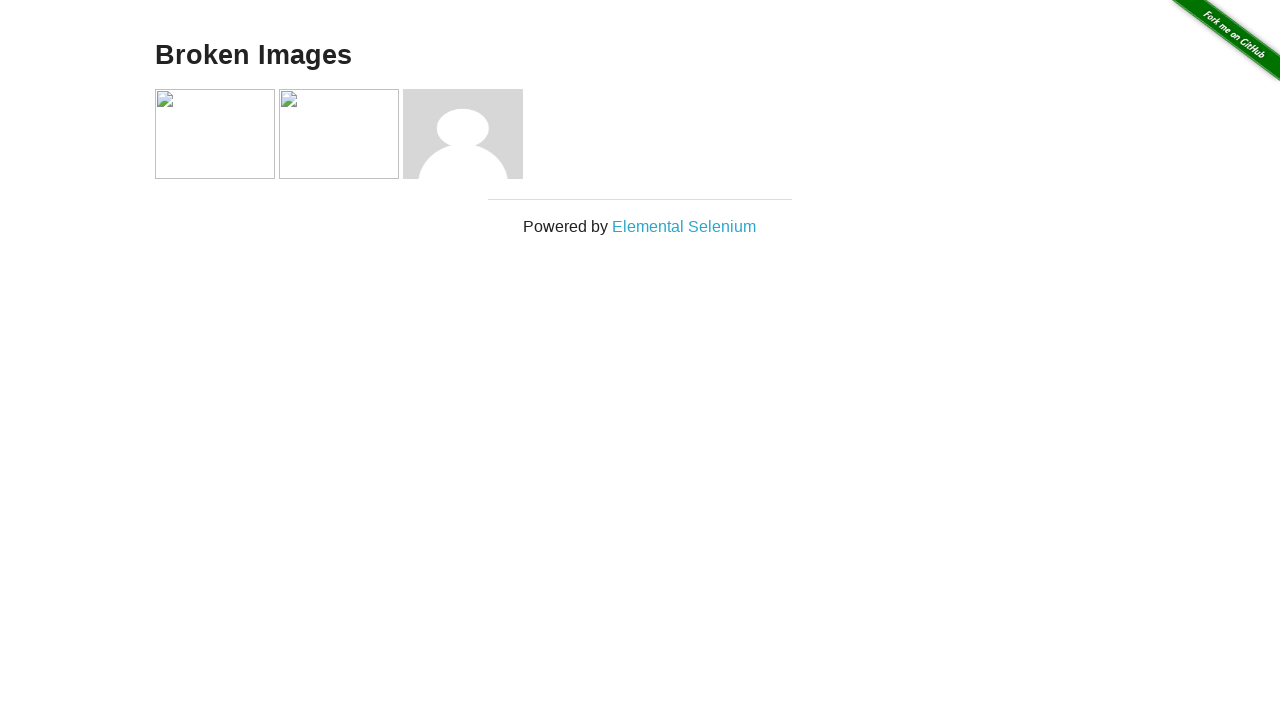

Located 4 image elements on the page
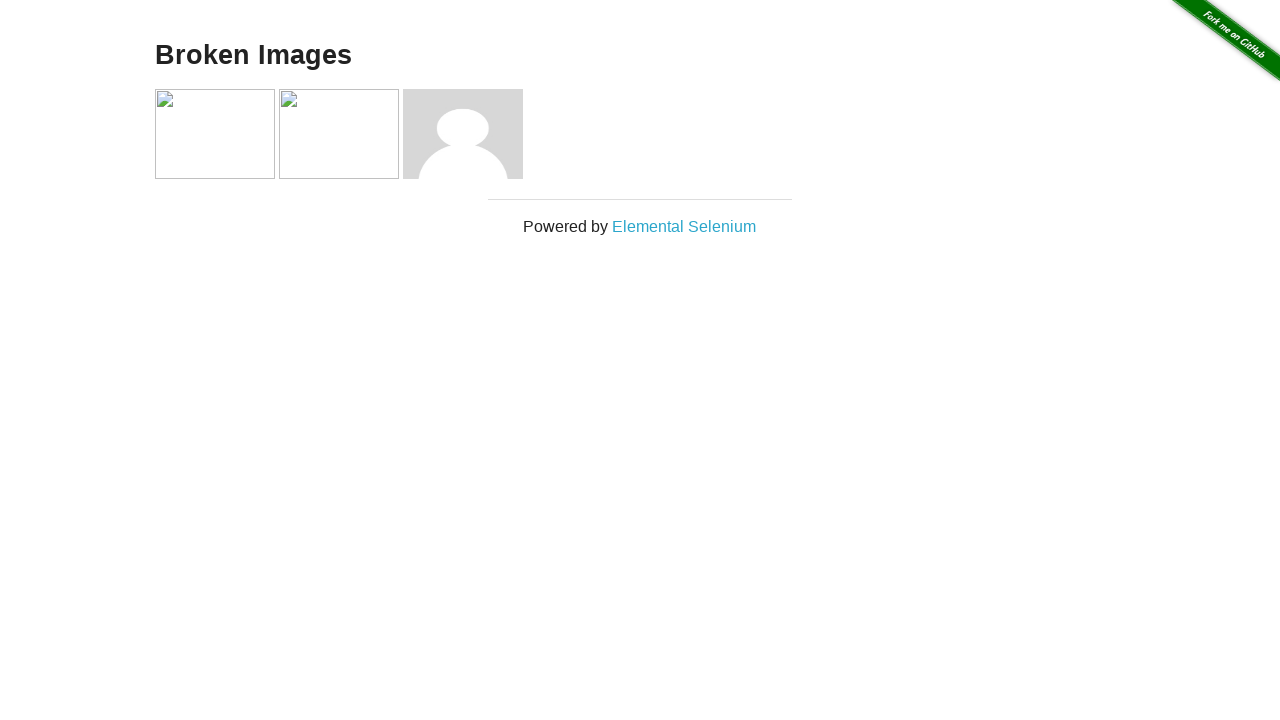

Verified image element - loaded: True
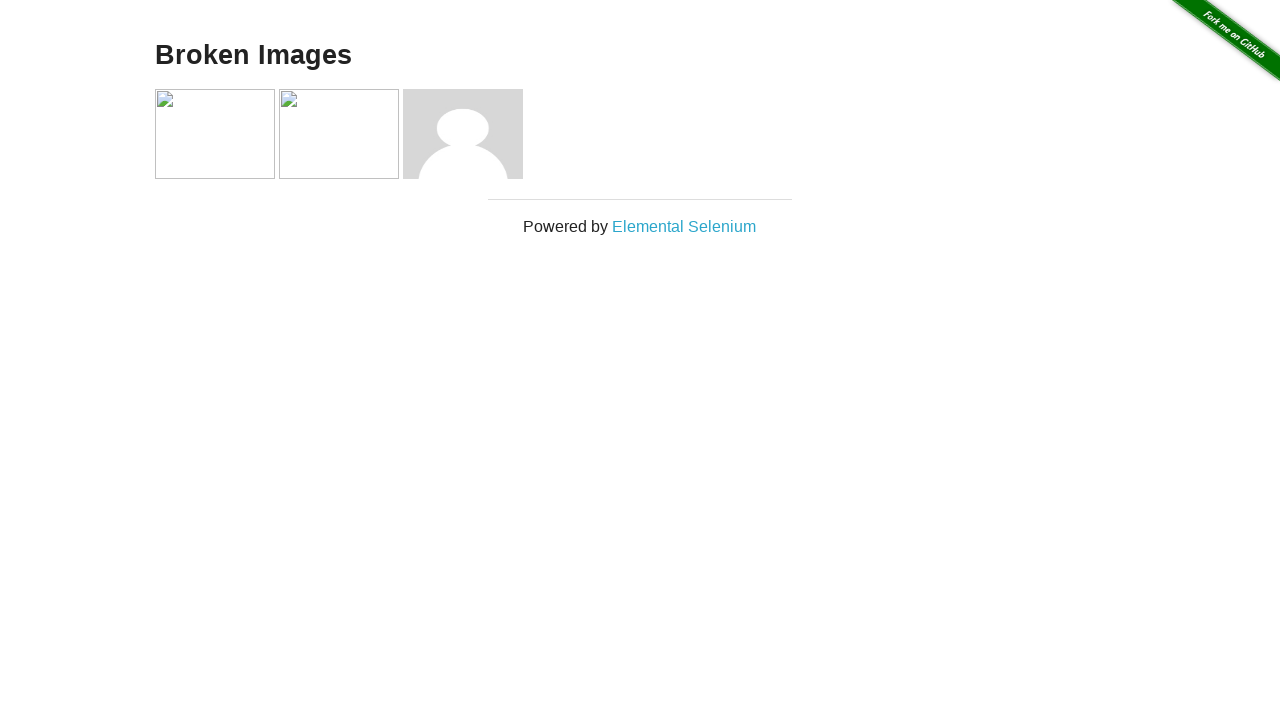

Verified image element - loaded: False
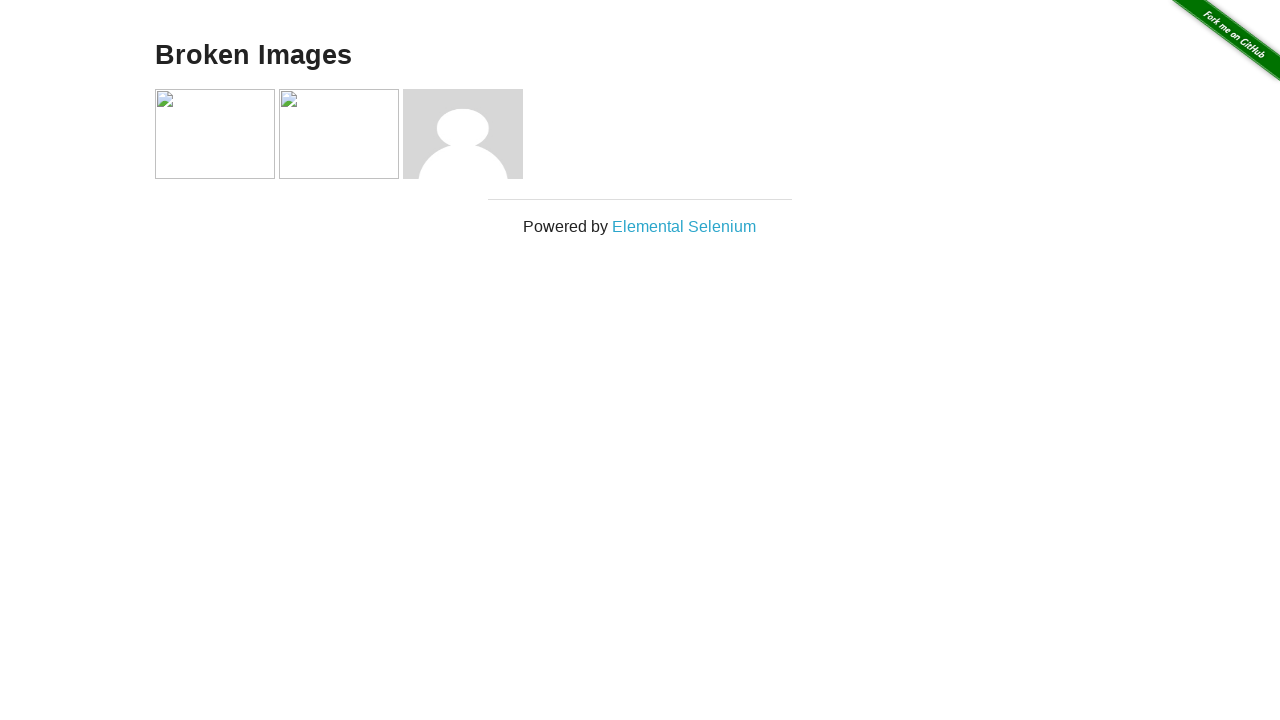

Verified image element - loaded: False
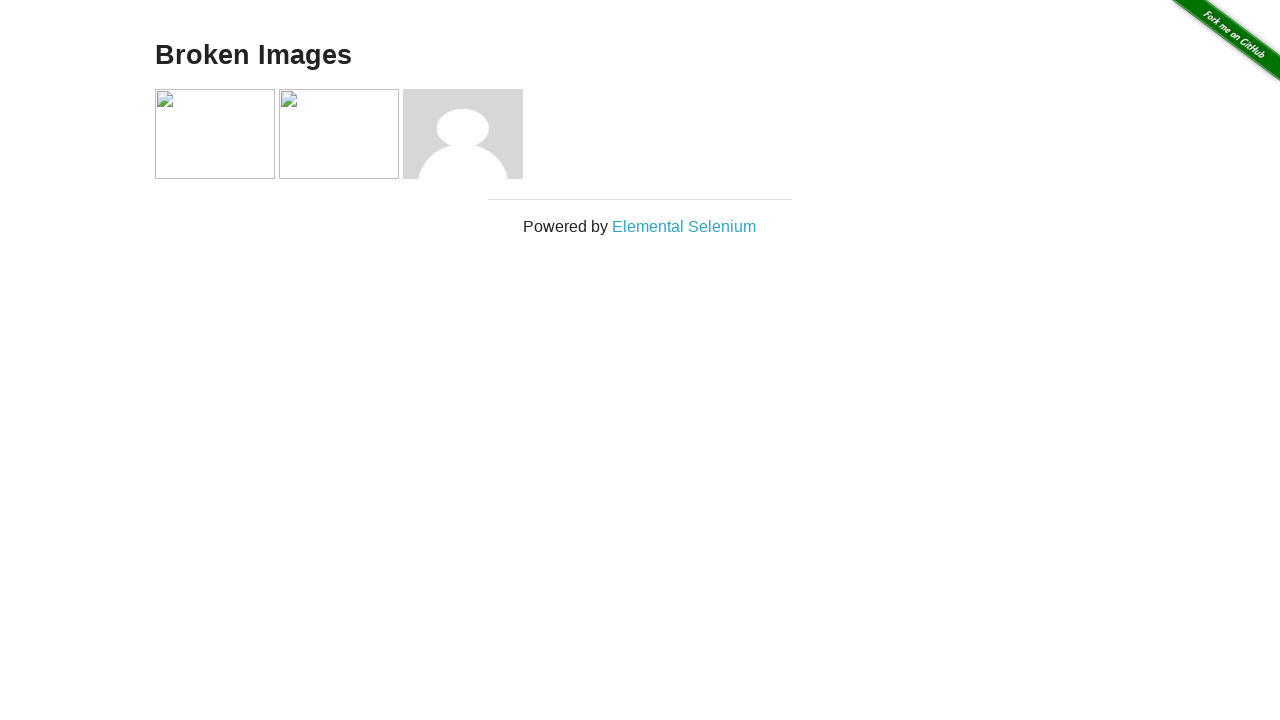

Verified image element - loaded: True
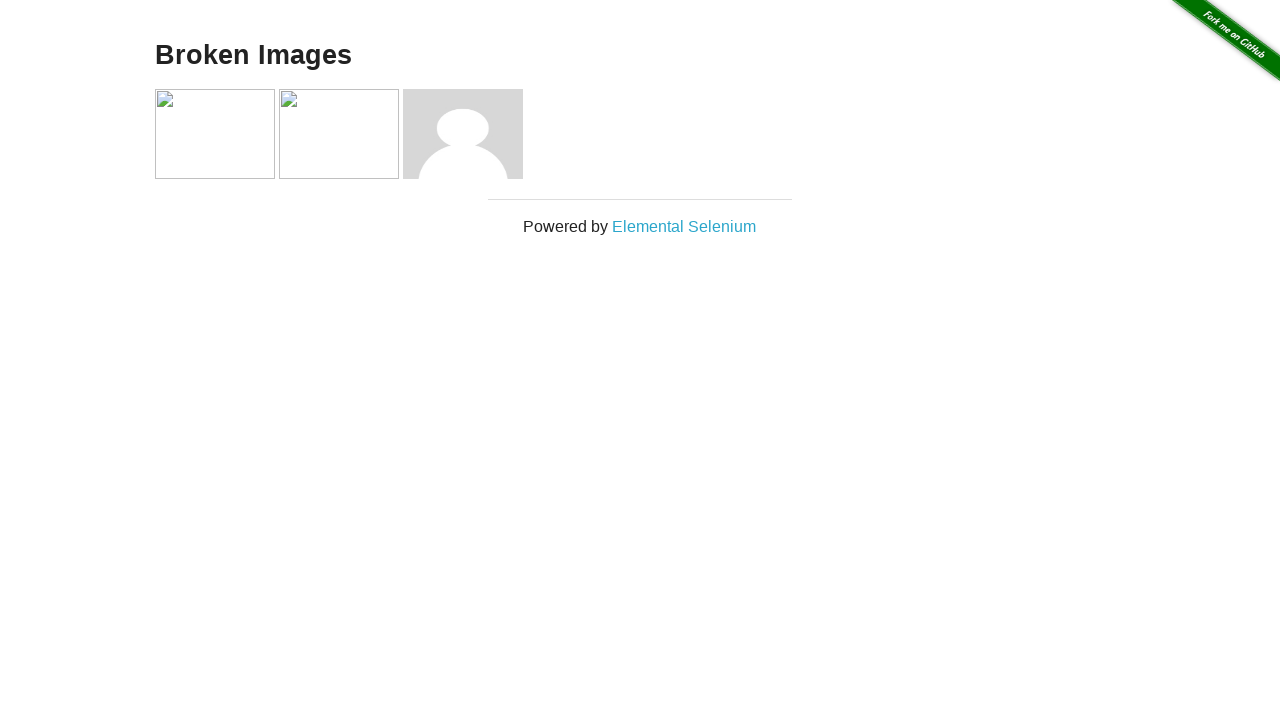

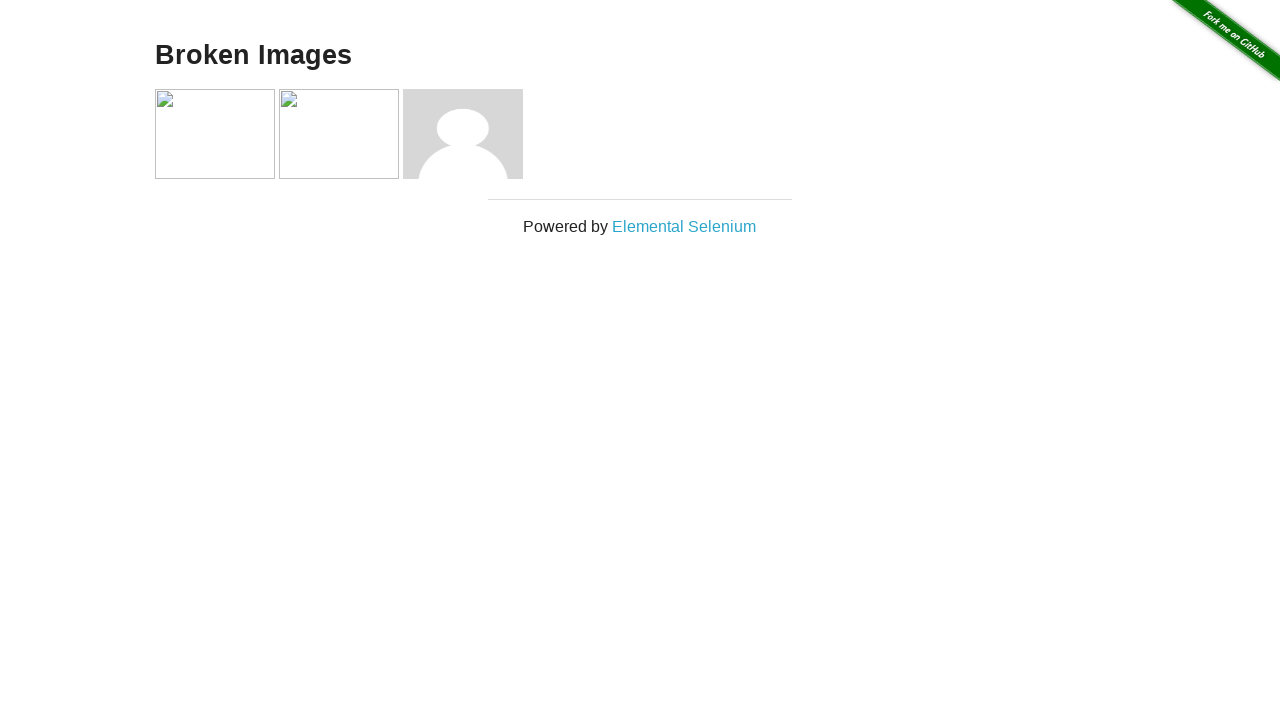